Tests the tracking number input field on First Flight courier website by entering text, clearing it, and verifying the field accepts input

Starting URL: https://www.firstflight.com.sg/

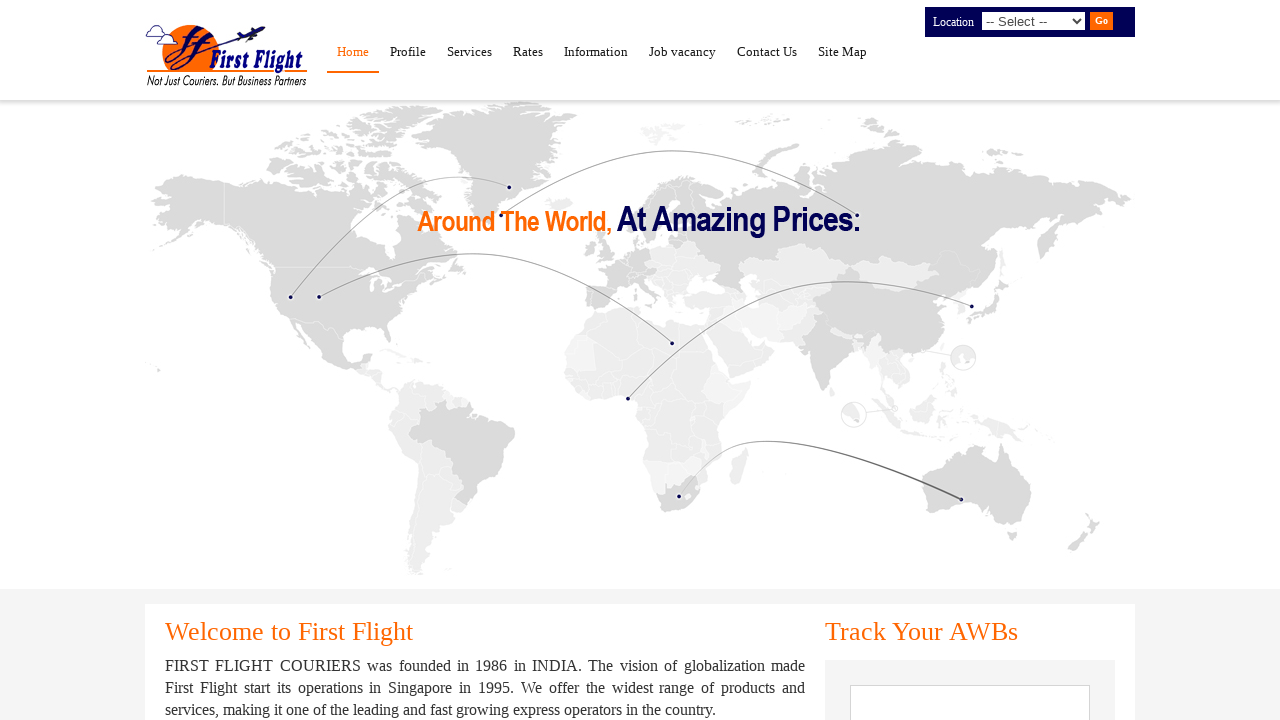

Located tracking number textarea using CSS selector
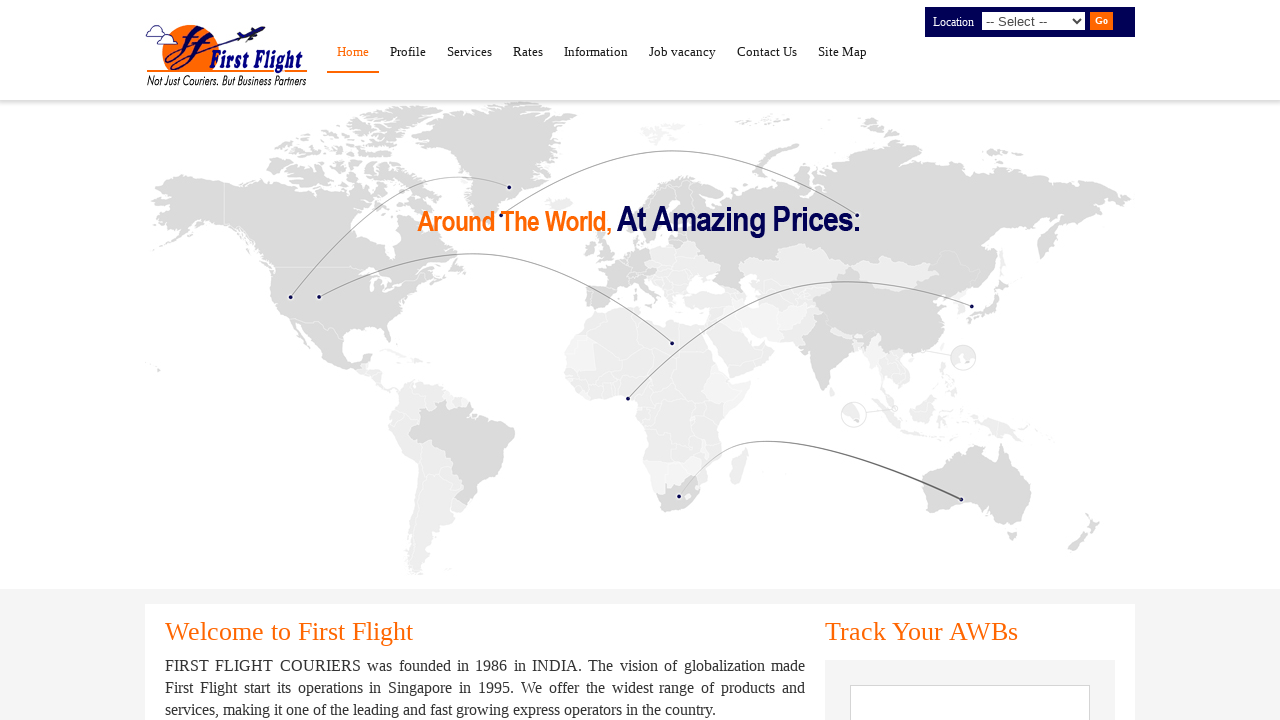

Cleared the tracking number textarea on textarea[id*='ck_aw']
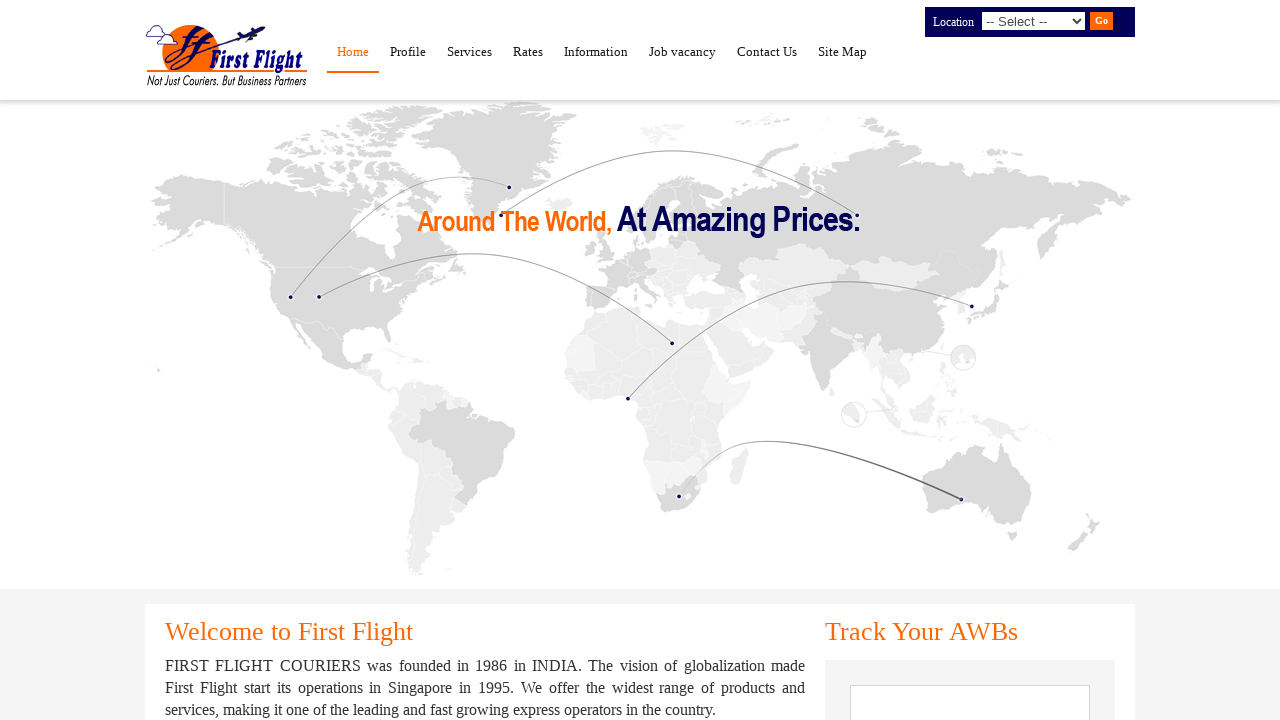

Entered 'Hello World' into the tracking number textarea on textarea[id*='ck_aw']
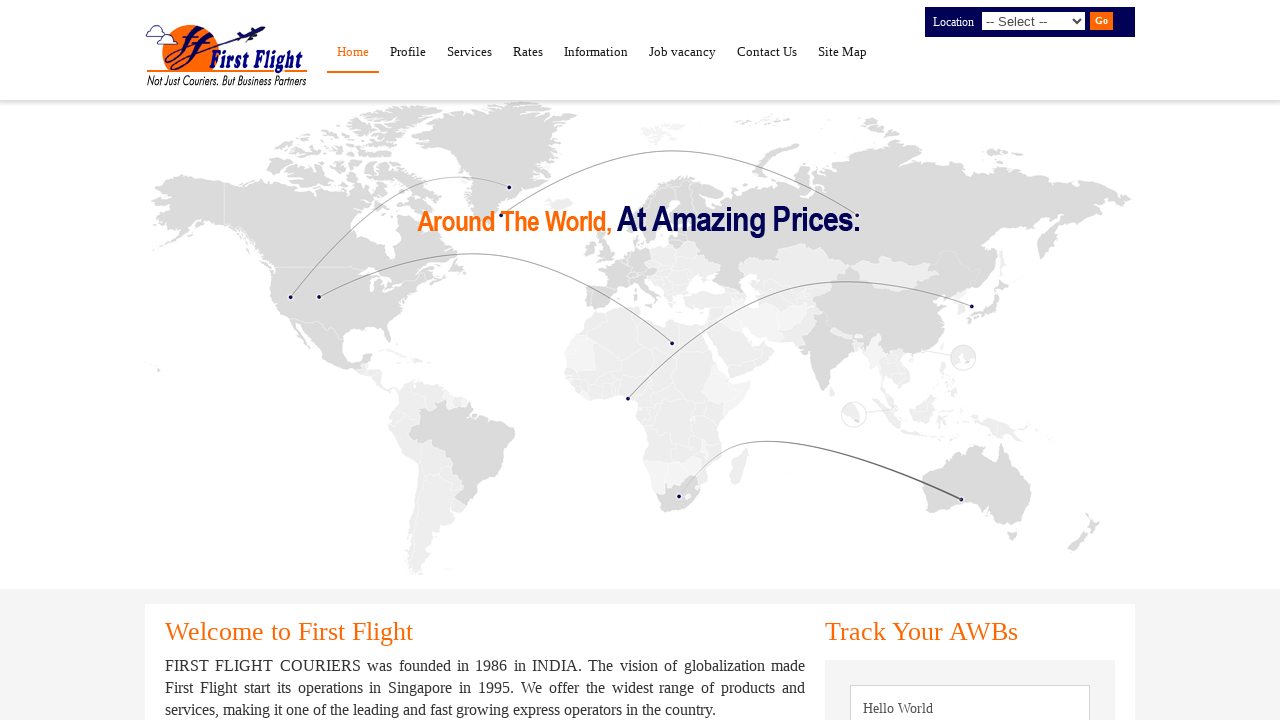

Waited 5 seconds
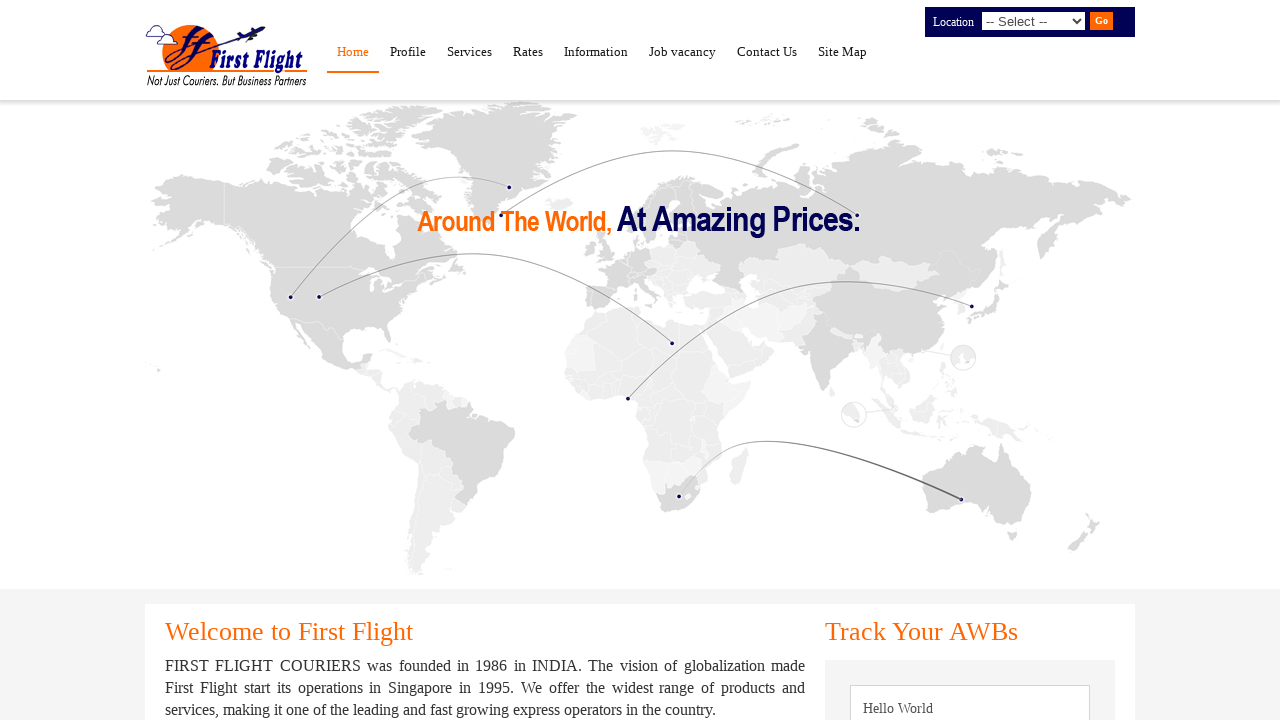

Cleared the tracking number textarea again to verify field accepts input on textarea[id*='ck_aw']
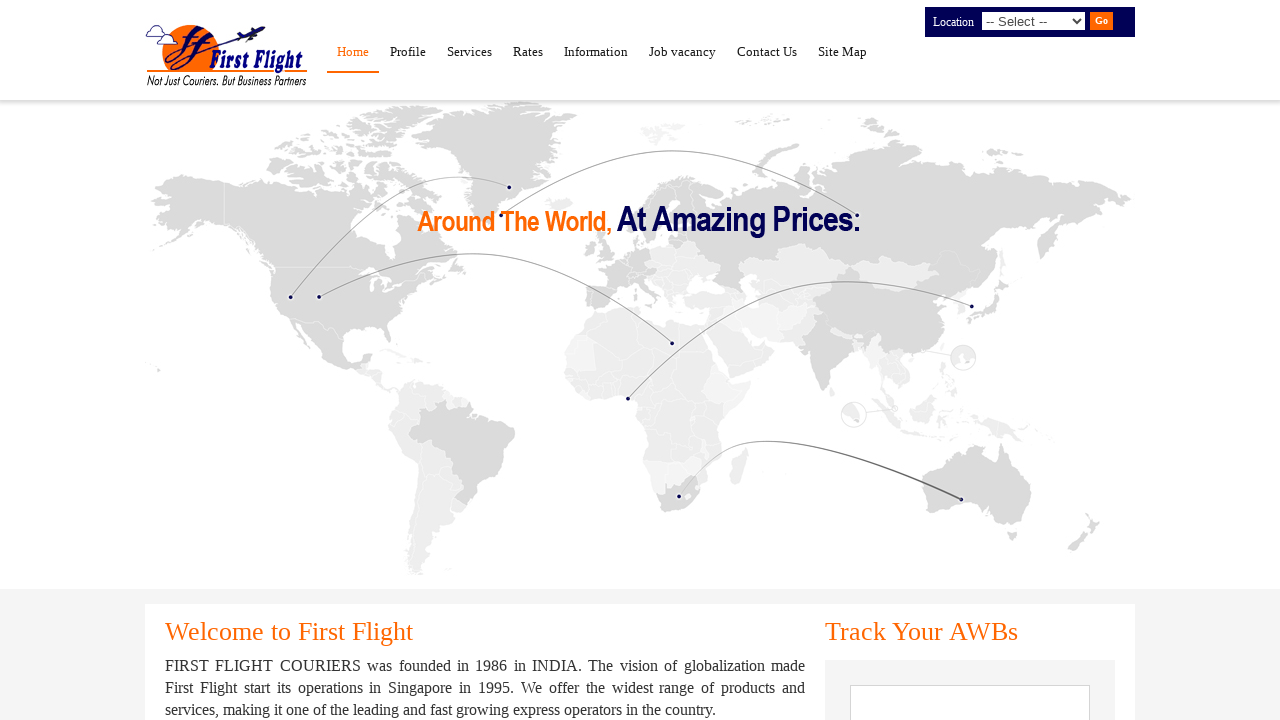

Waited 5 seconds before finishing
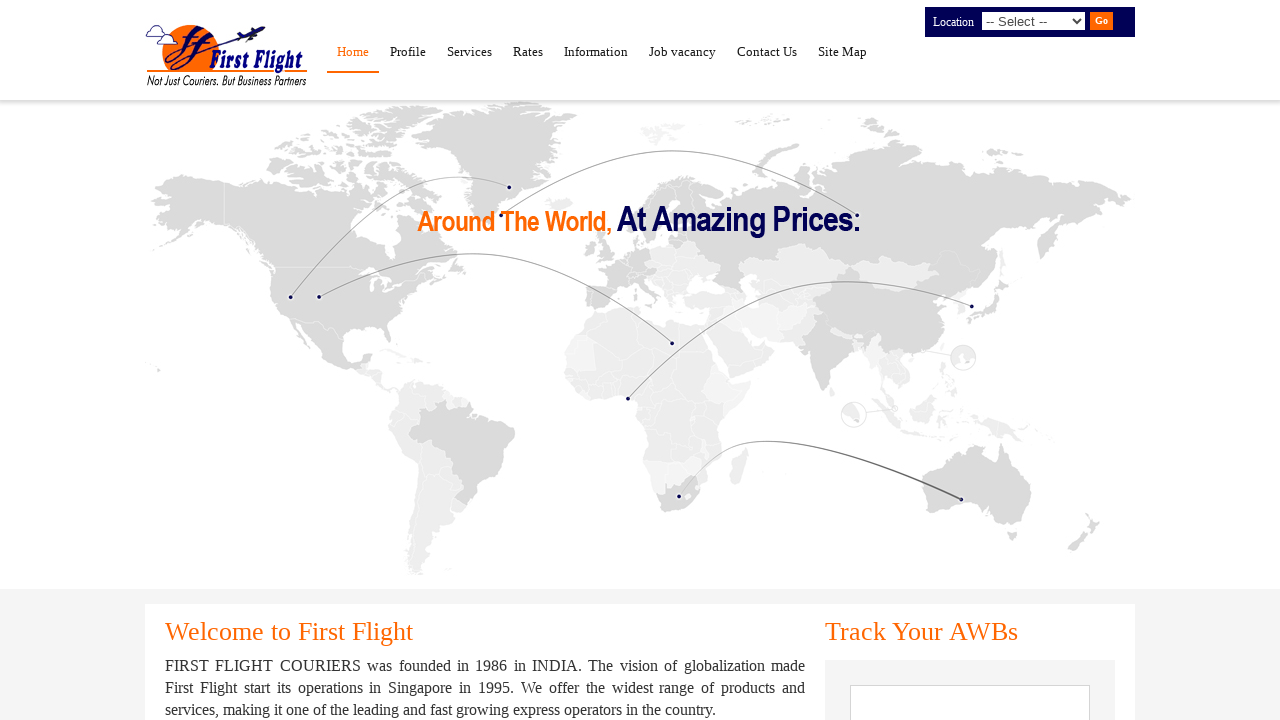

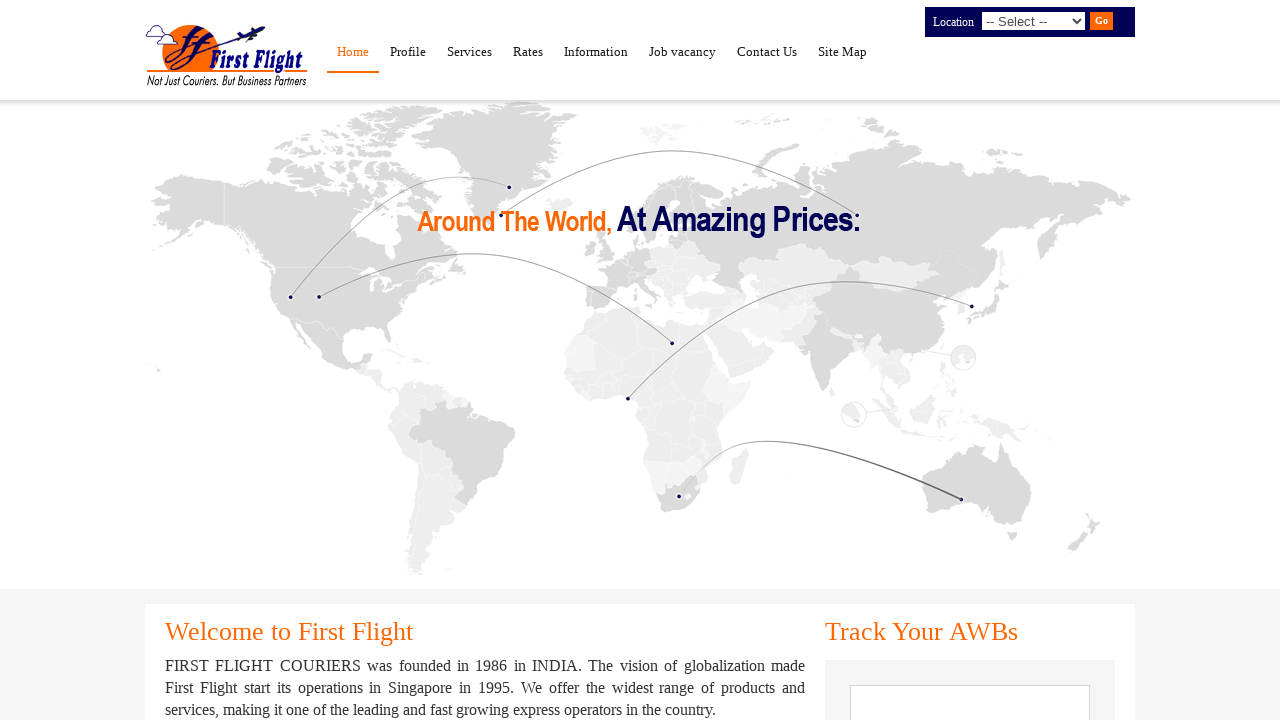